Navigates to the OTUS educational platform homepage and waits for the page to fully load

Starting URL: https://otus.ru/

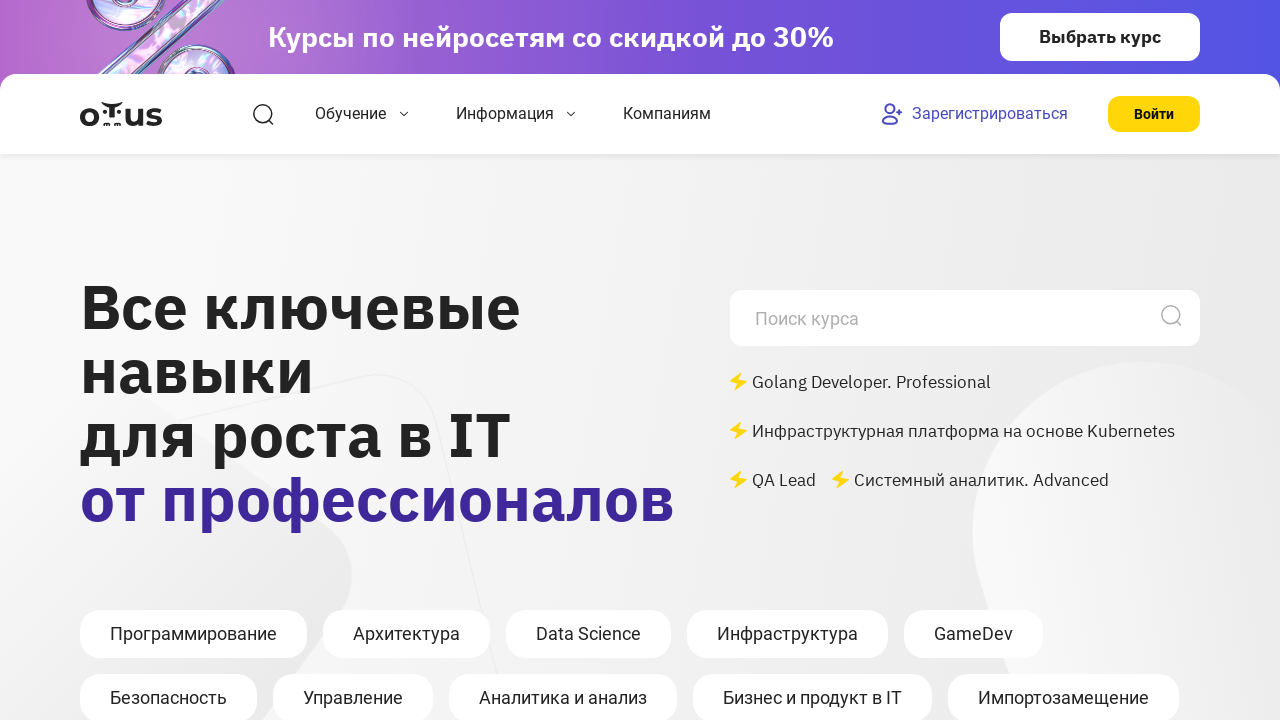

Navigated to OTUS homepage and waited for page to fully load
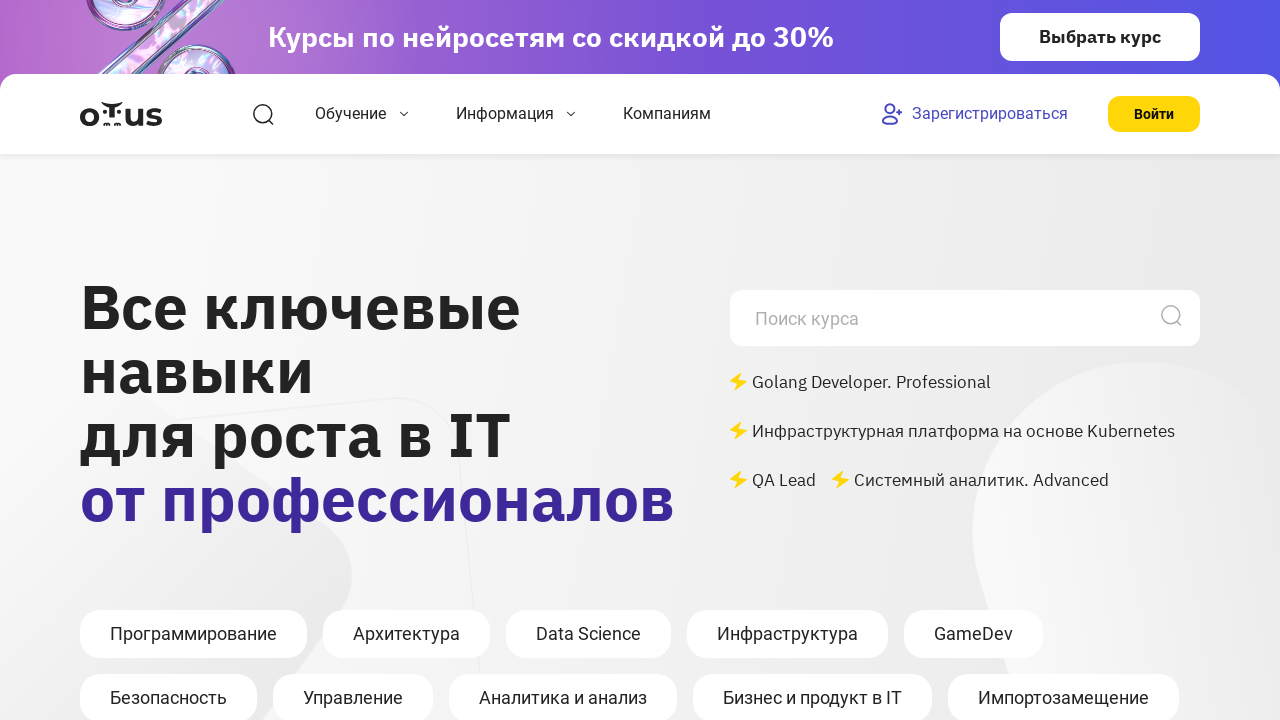

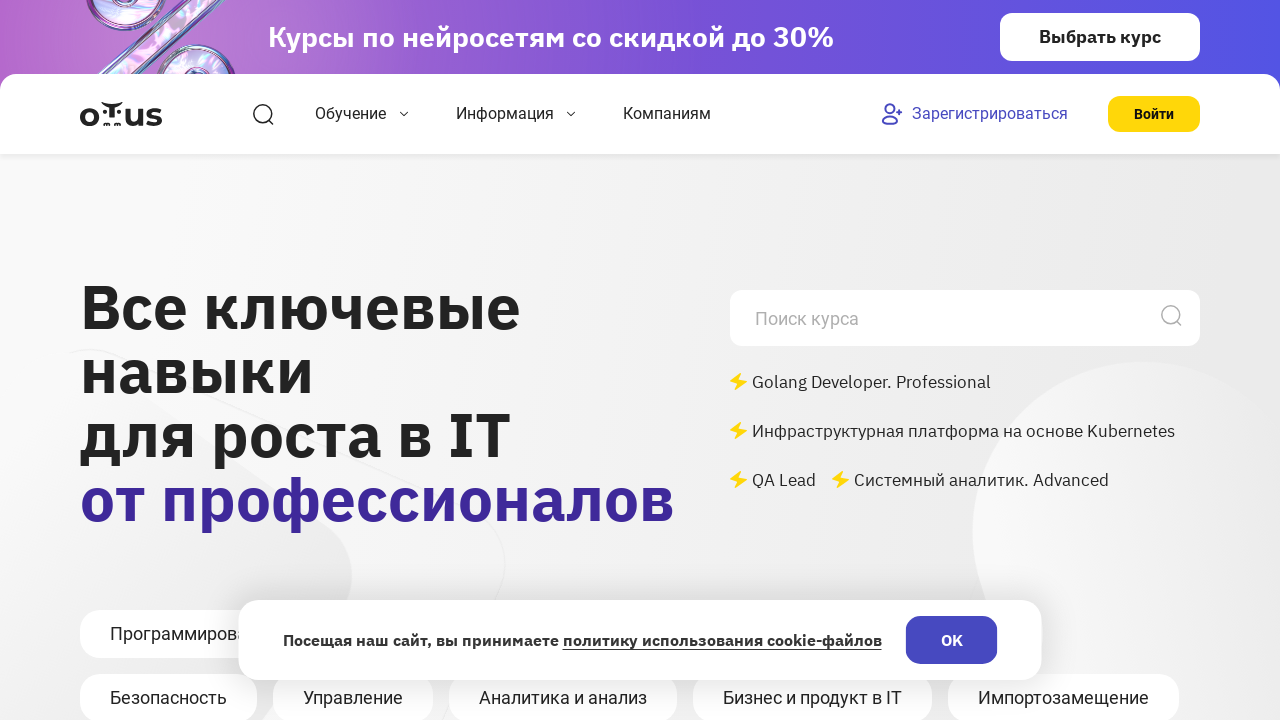